Tests selecting option 1 from a dropdown menu and verifies the selection was successful

Starting URL: https://the-internet.herokuapp.com/dropdown

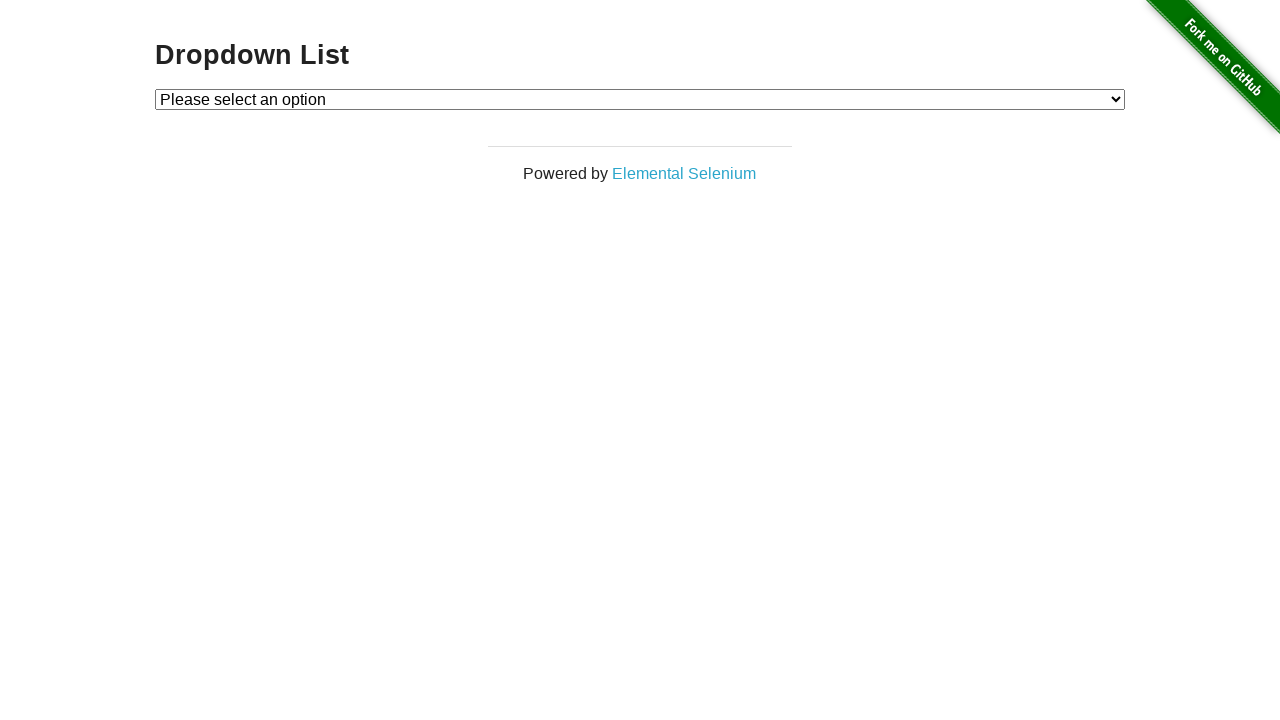

Selected option 1 from the dropdown menu on #dropdown
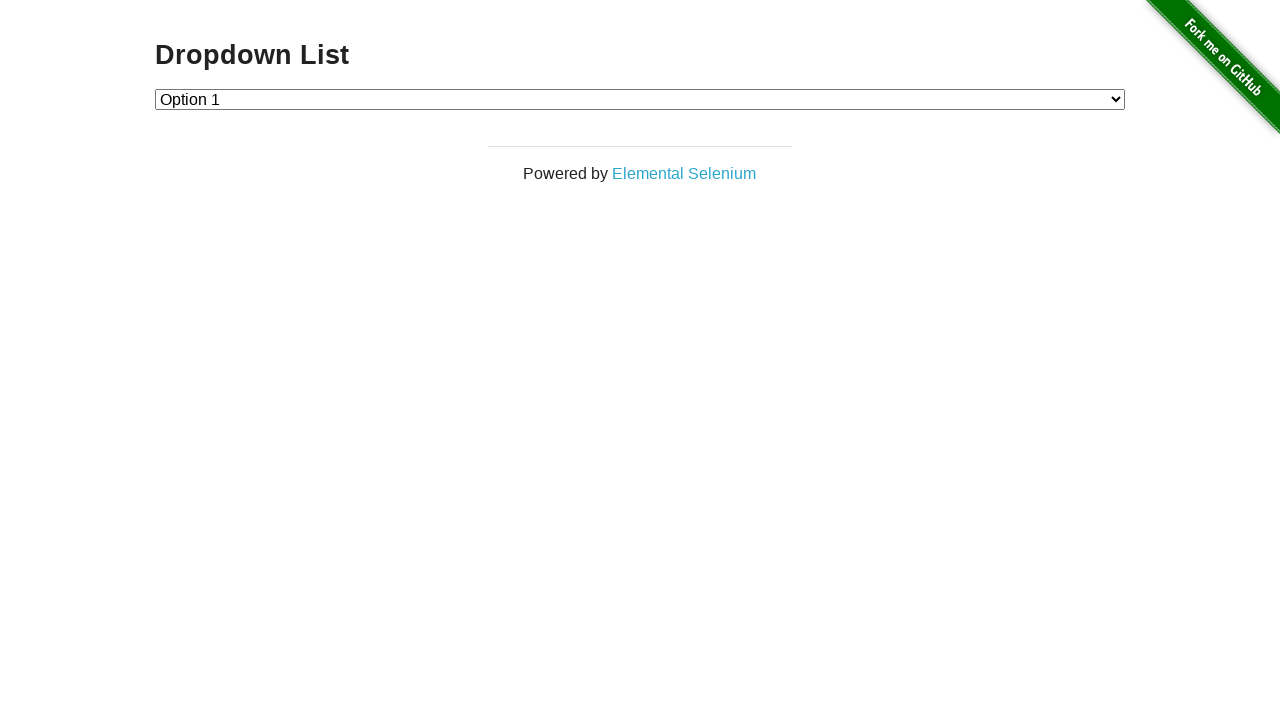

Retrieved the selected value from dropdown
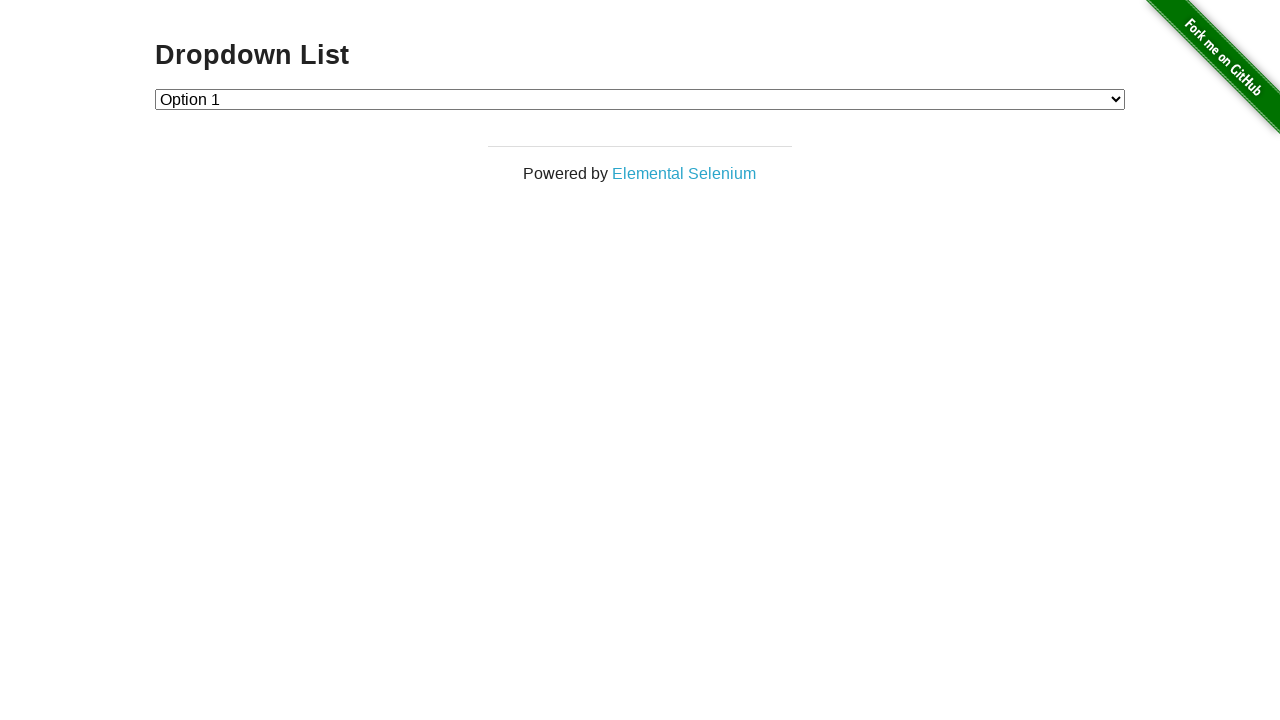

Verified that option 1 was successfully selected
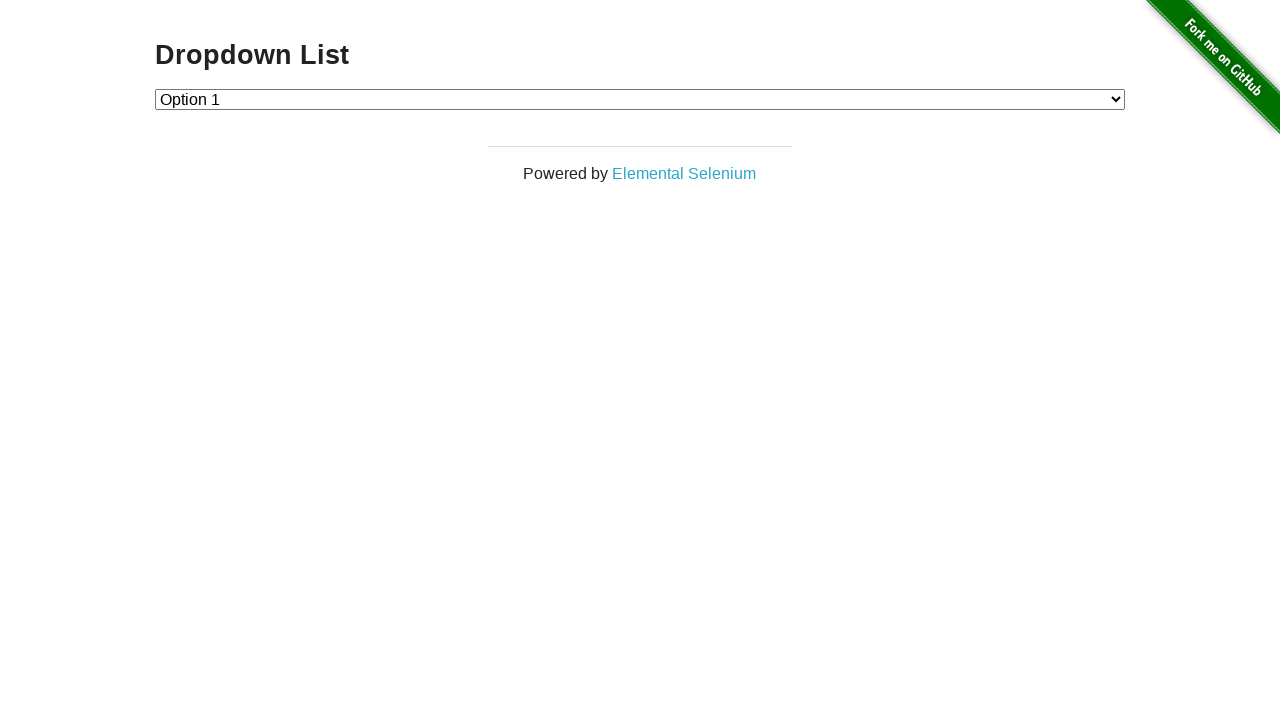

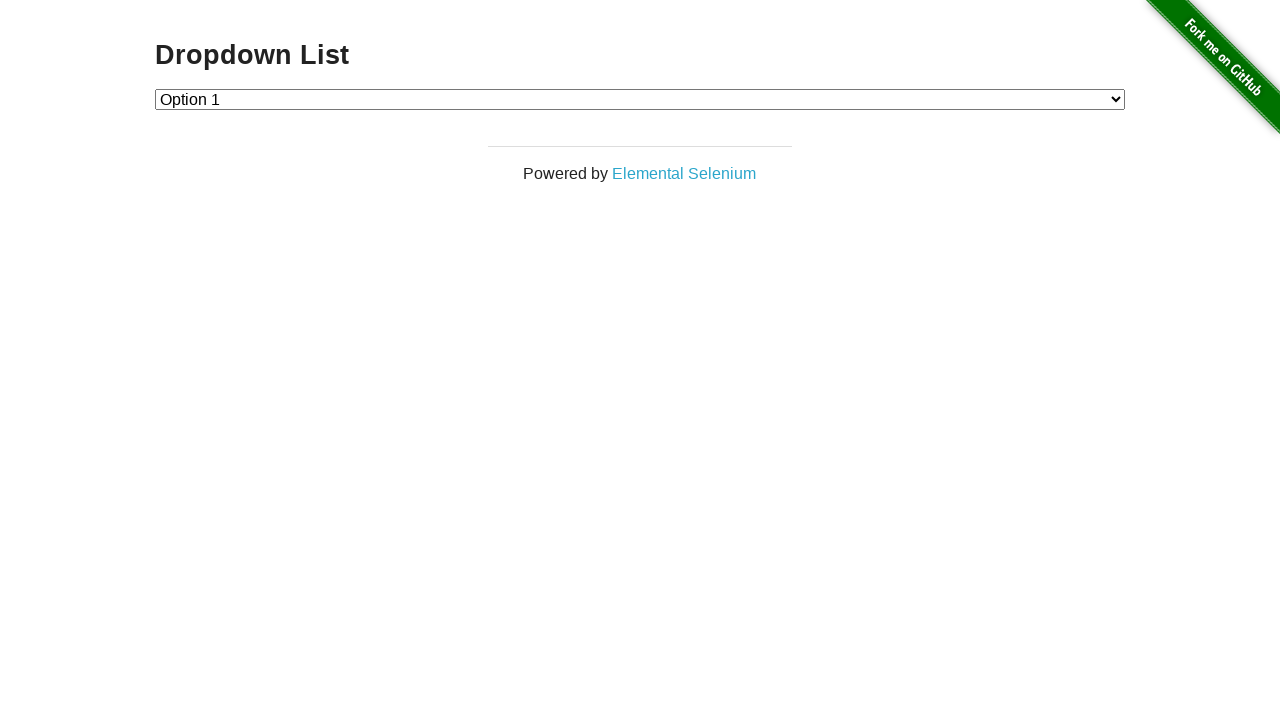